Tests dismissing a JavaScript confirmation dialog and verifying the result text shows Cancel was clicked

Starting URL: https://the-internet.herokuapp.com/javascript_alerts

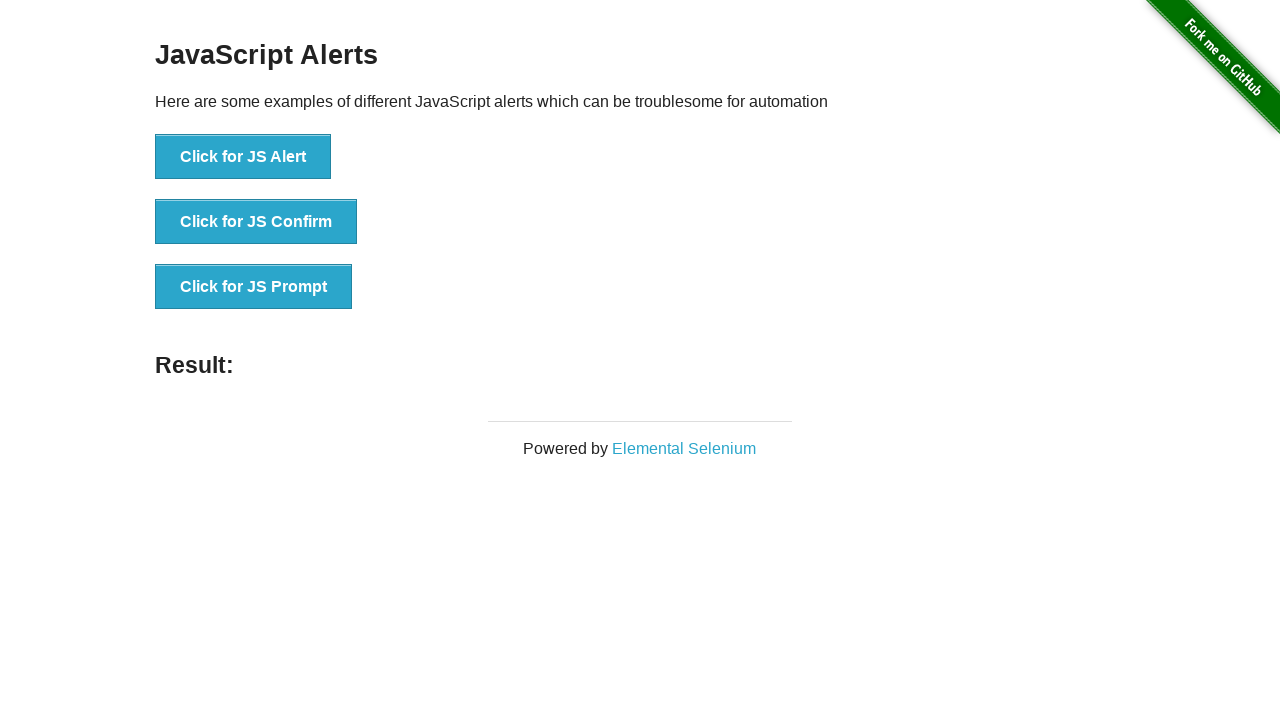

Set up dialog handler to dismiss confirmation dialog
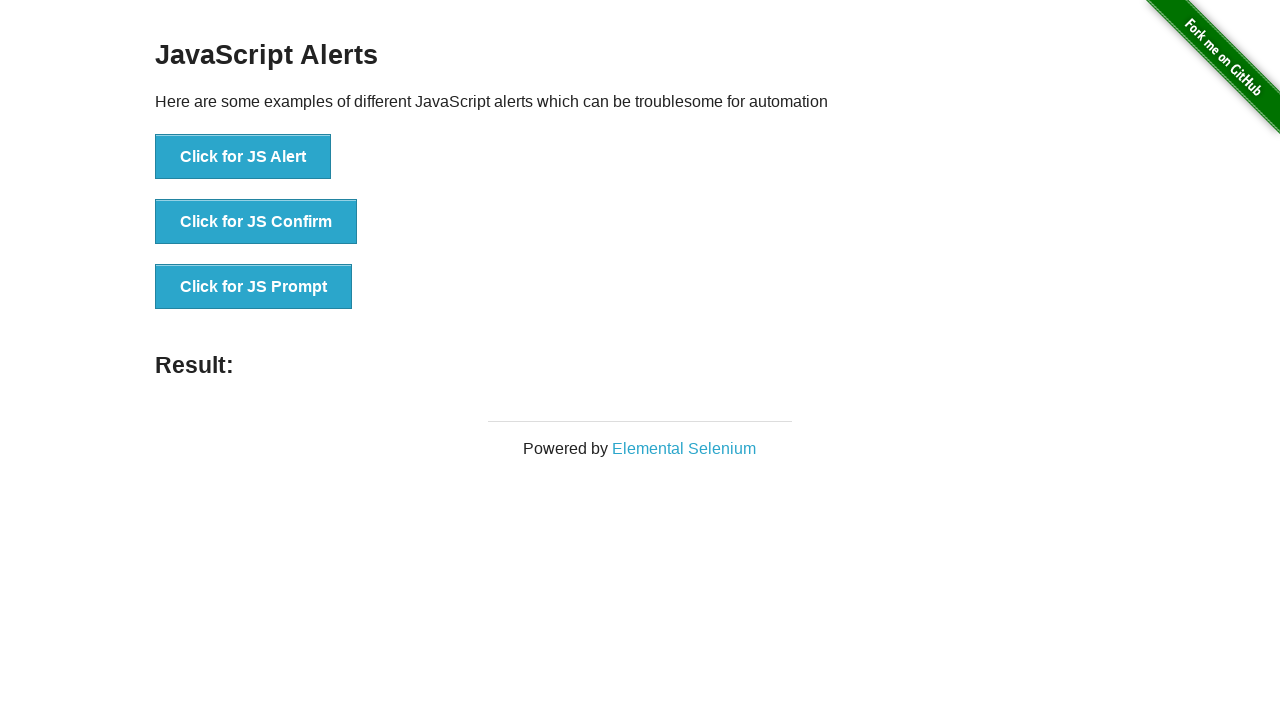

Clicked button to trigger JavaScript confirmation dialog at (256, 222) on button[onclick="jsConfirm()"]
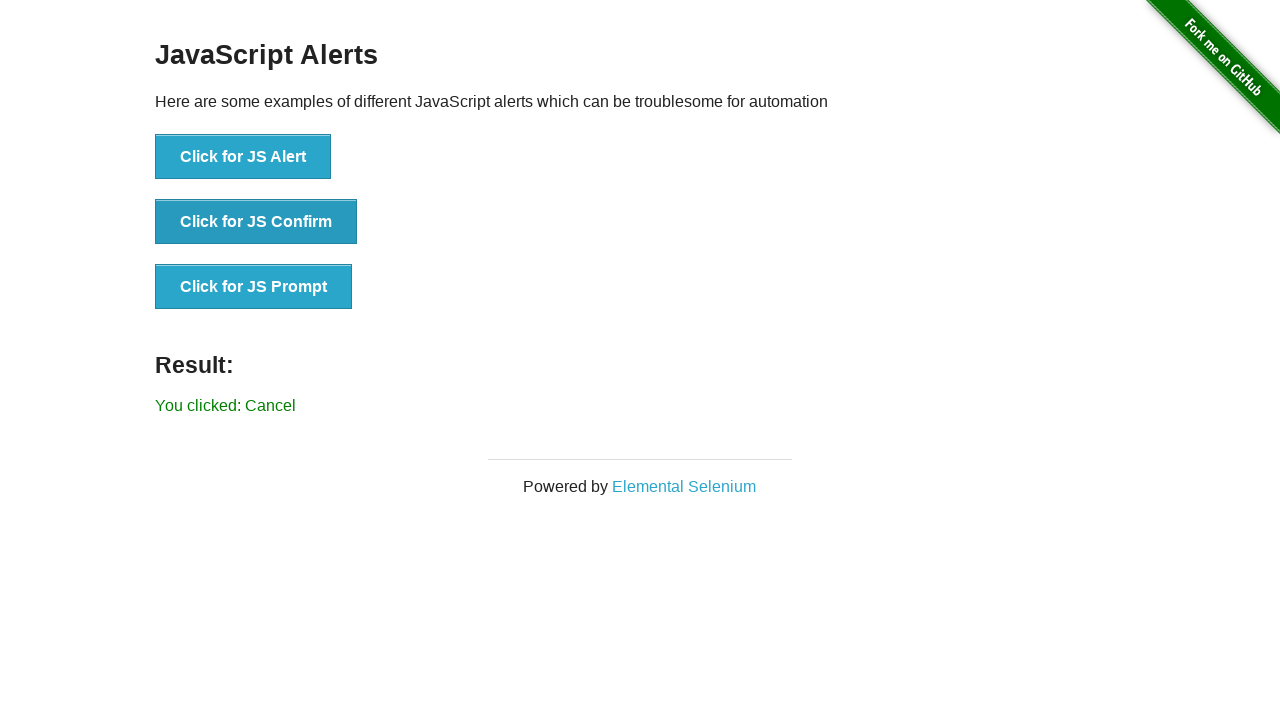

Verified result text shows 'You clicked: Cancel'
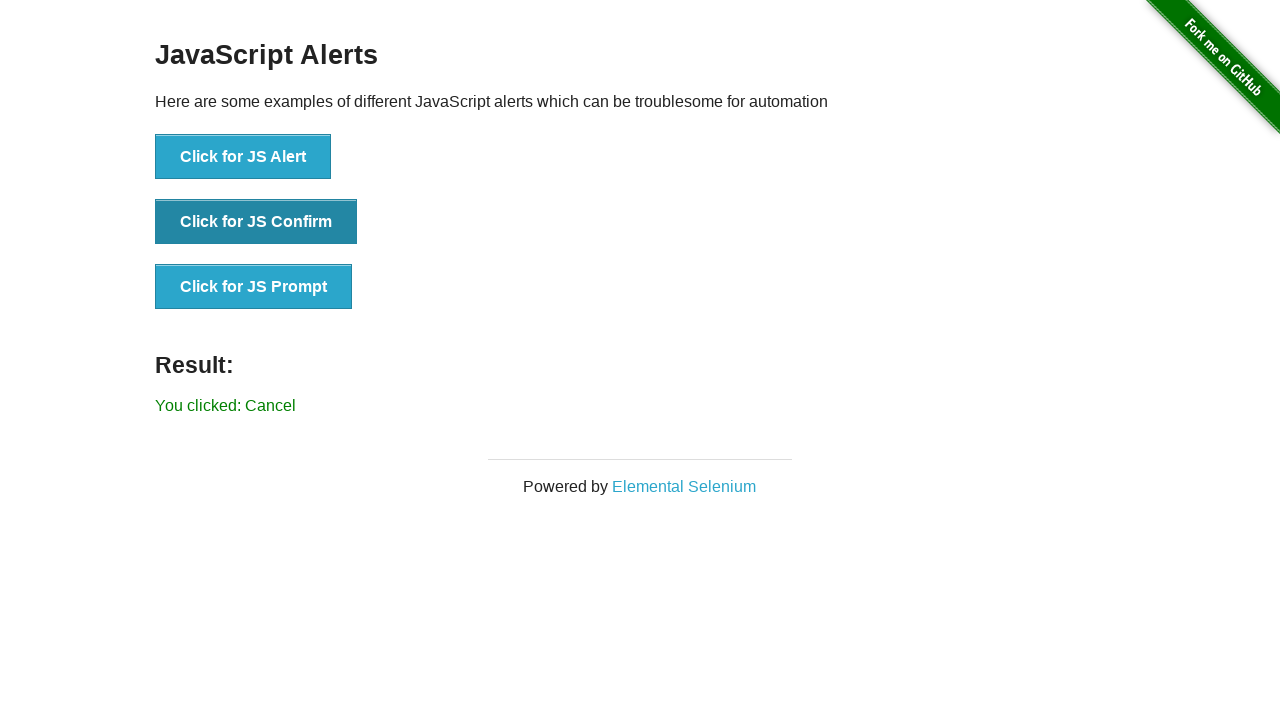

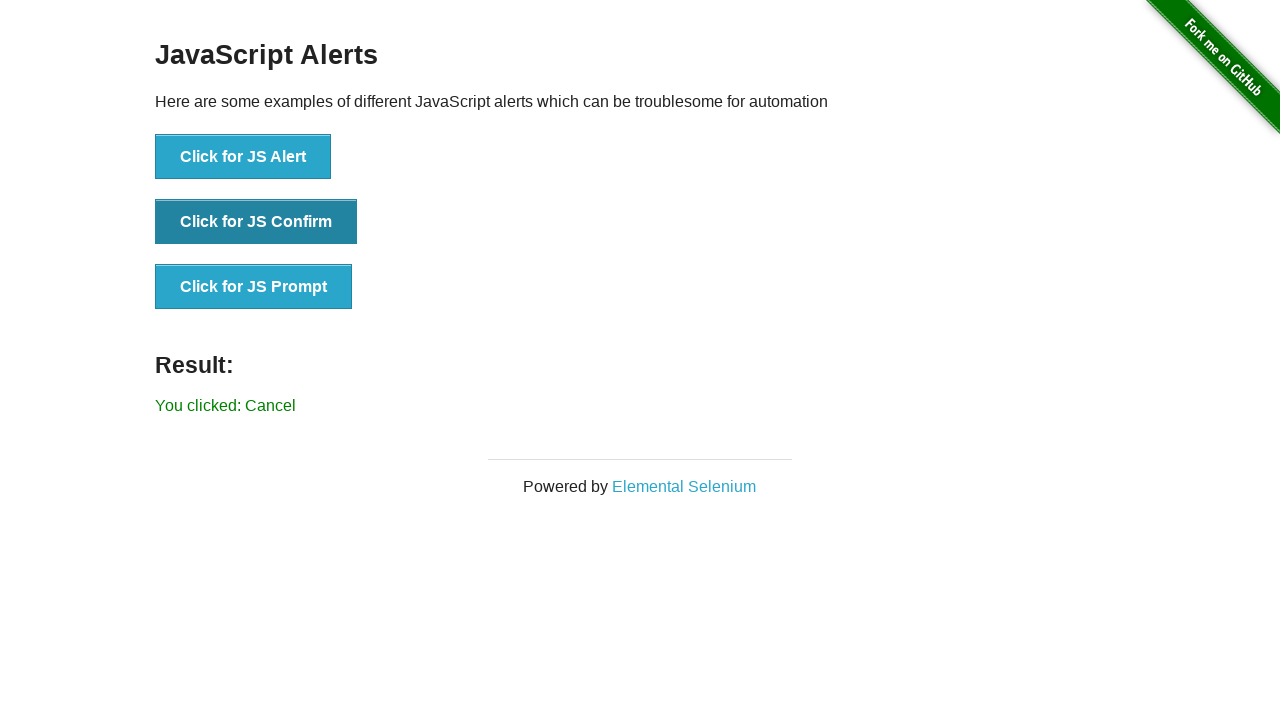